Tests the resizable functionality on jQueryUI demo page by switching to an iframe and dragging the resize handle to resize the element.

Starting URL: https://jqueryui.com/resizable/

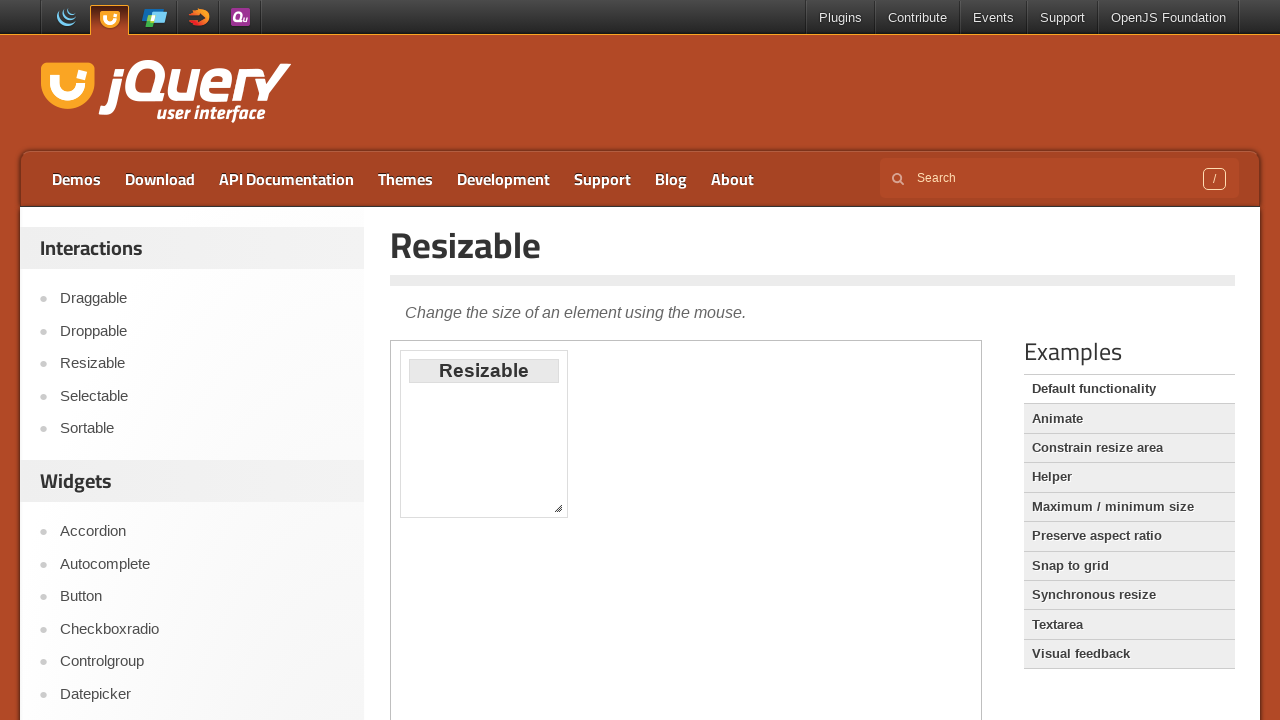

Waited 2 seconds for page to load
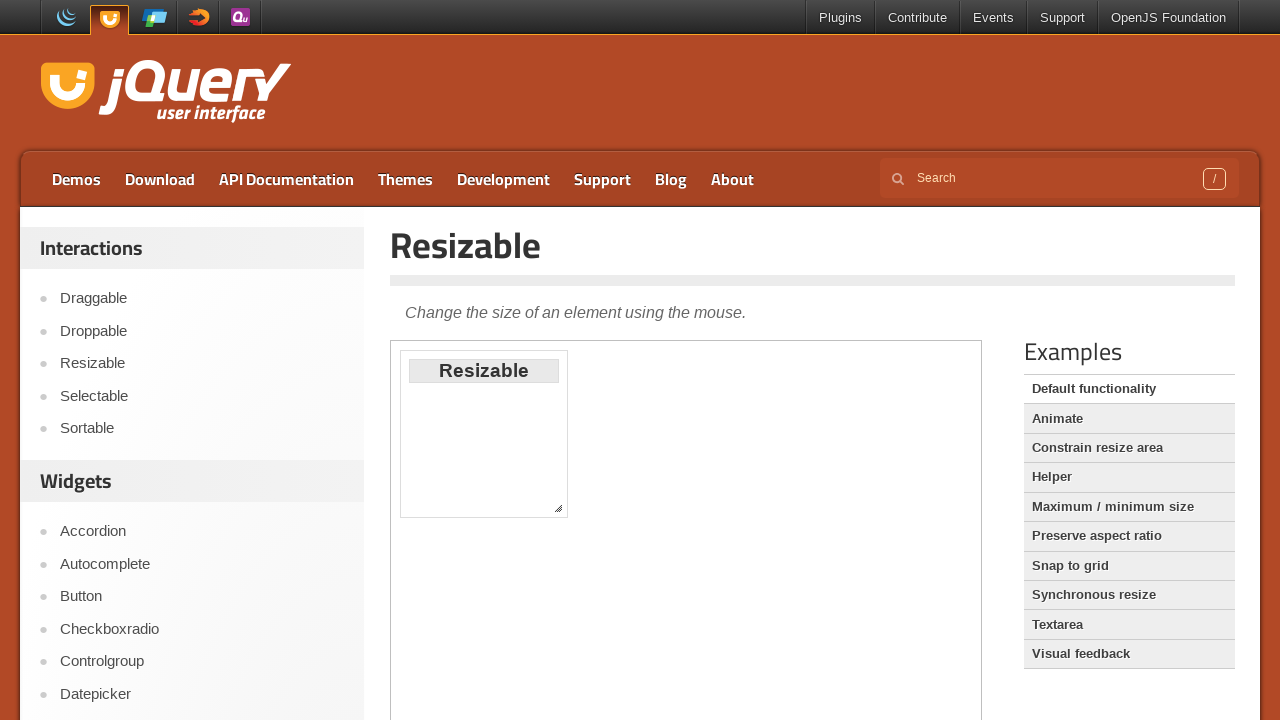

Located and switched to demo iframe
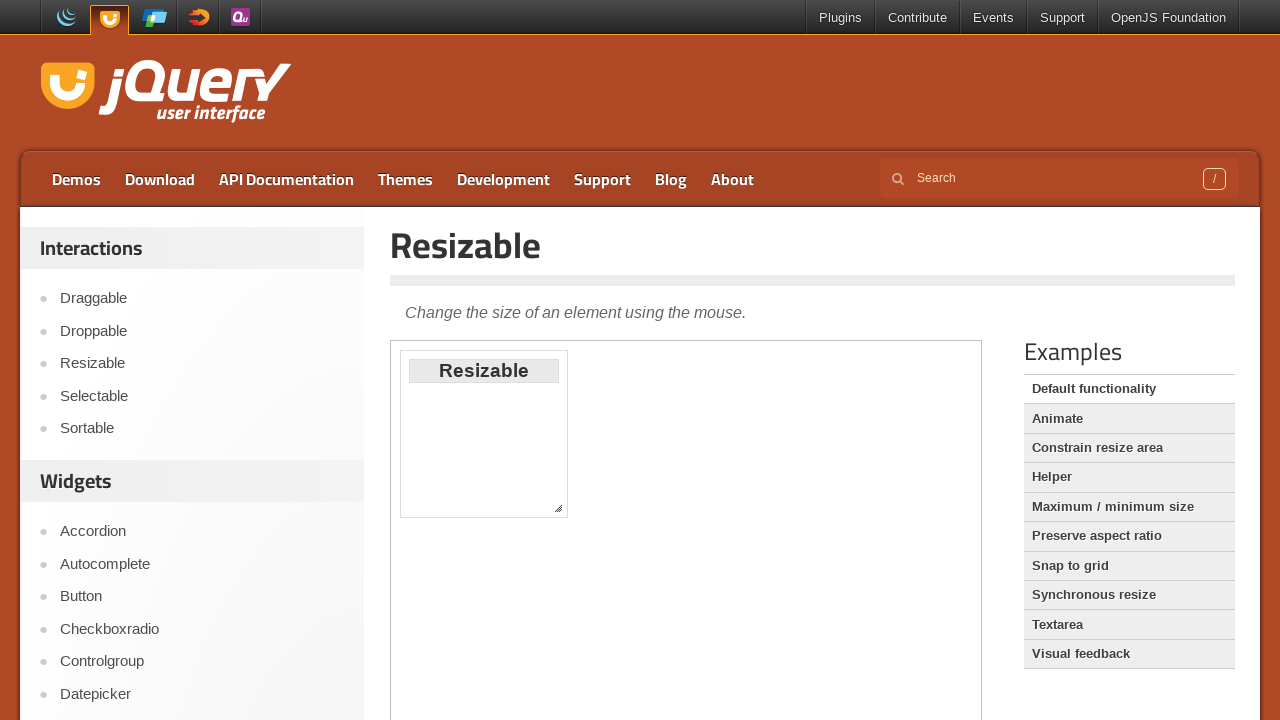

Located resize handle in southeast corner
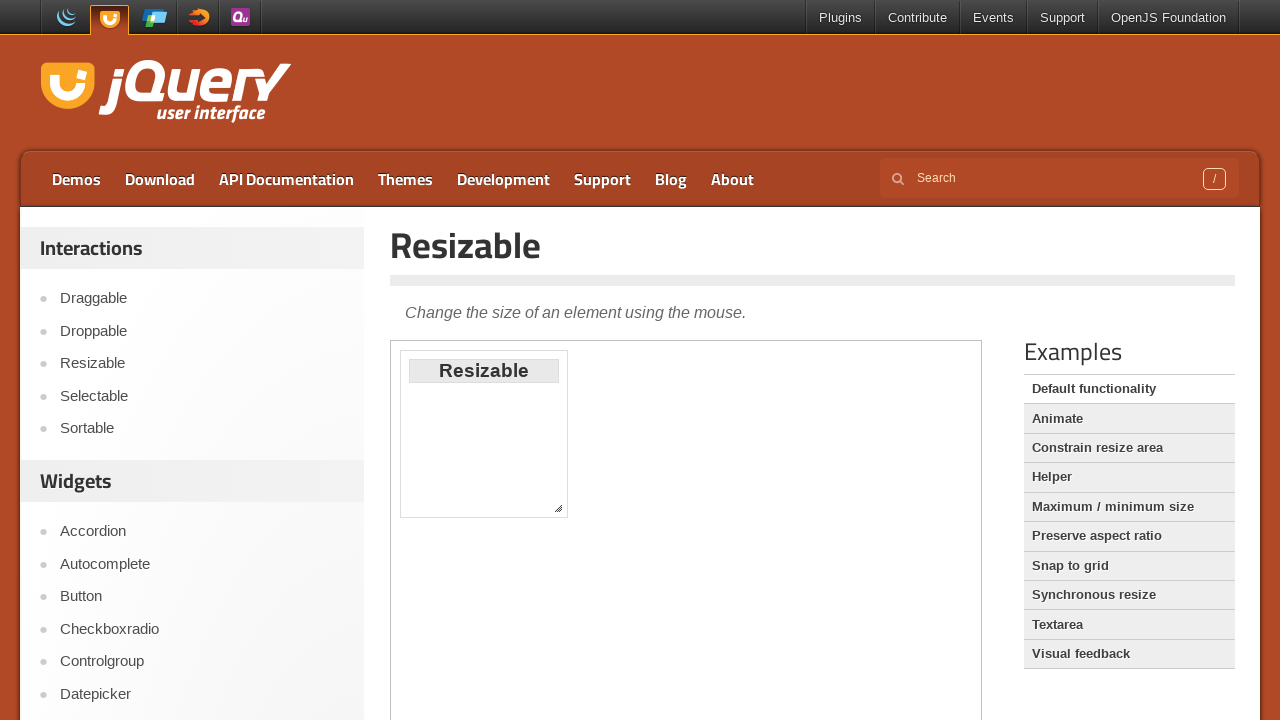

Retrieved bounding box of resize handle
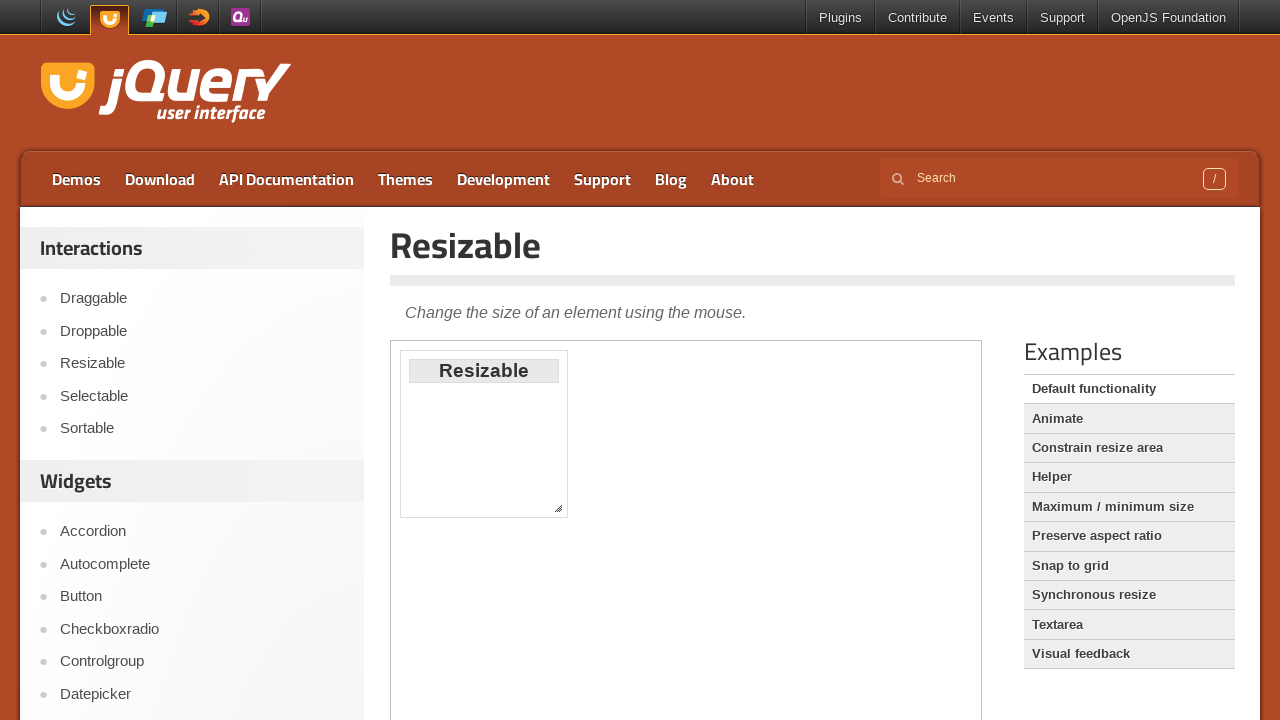

Moved mouse to resize handle position at (558, 508)
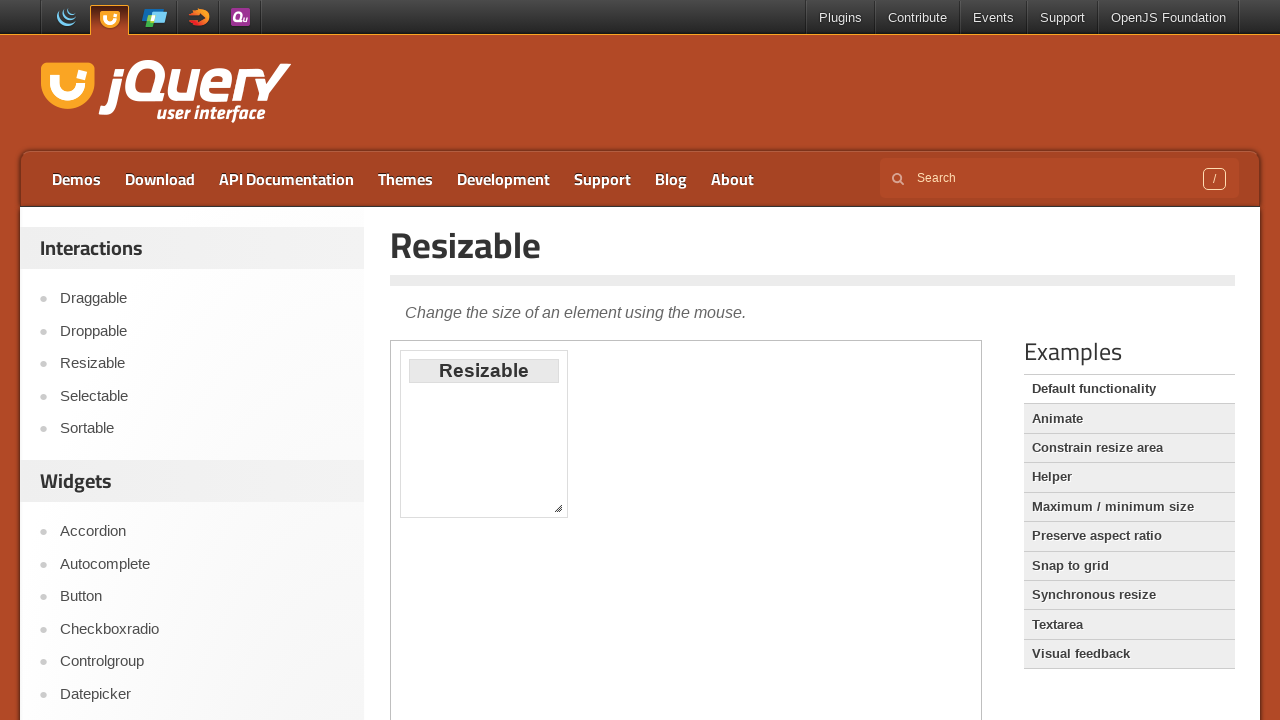

Pressed mouse button down on resize handle at (558, 508)
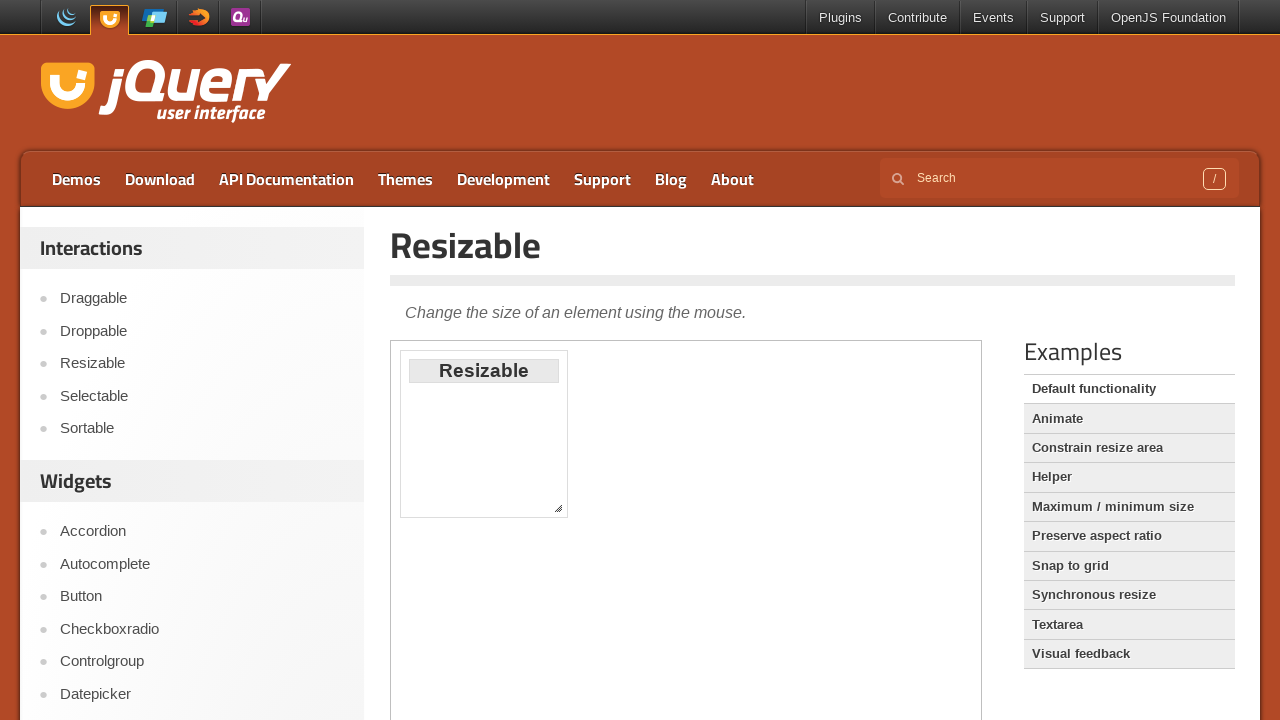

Dragged resize handle 100px right and 50px down at (658, 558)
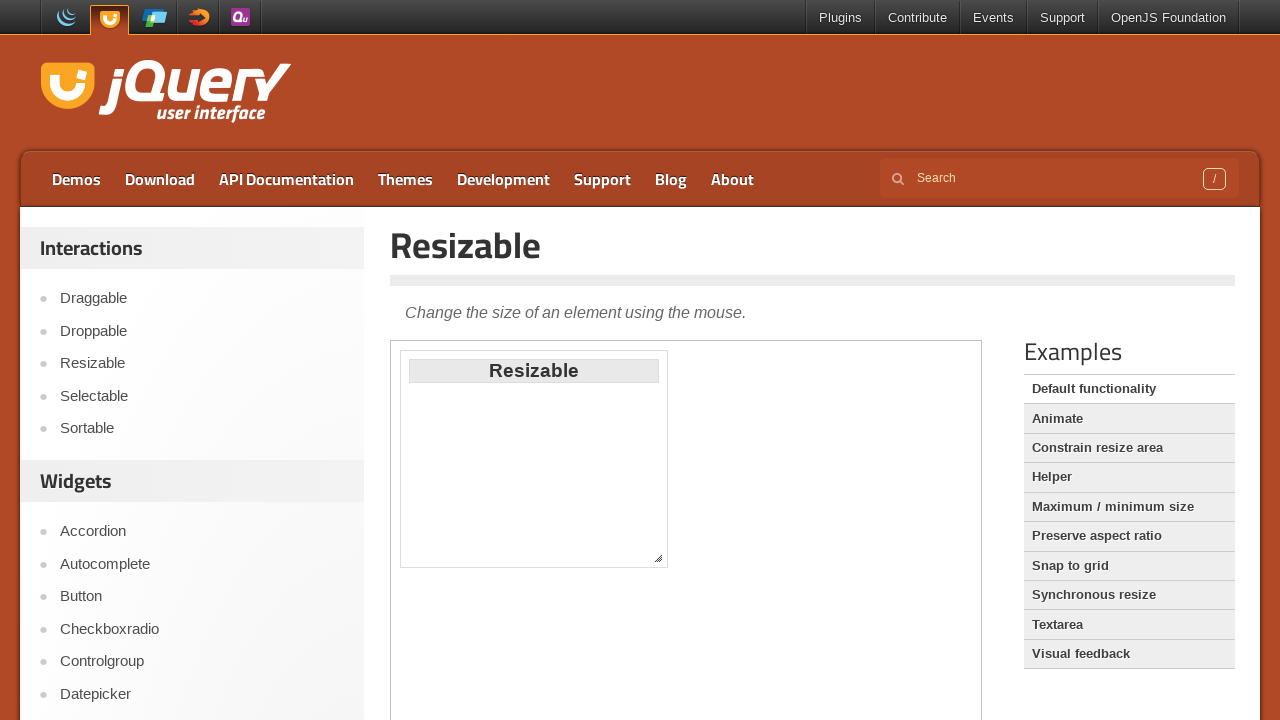

Released mouse button to complete resize operation at (658, 558)
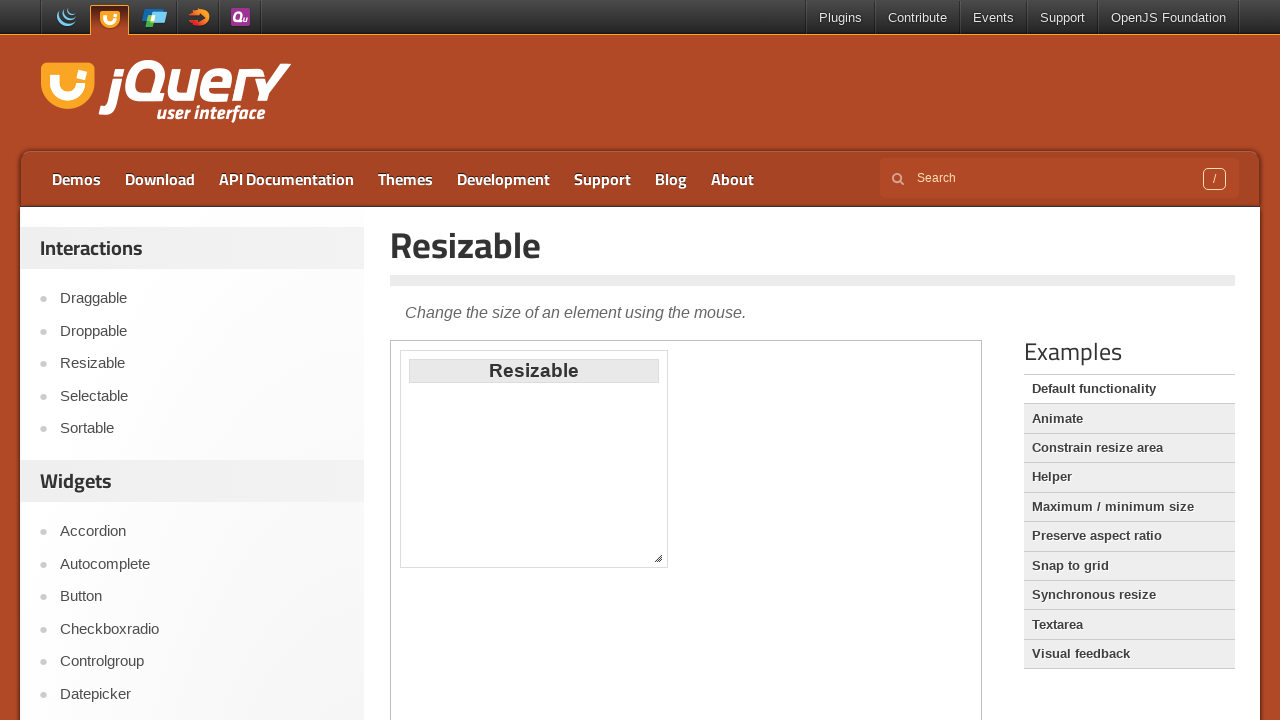

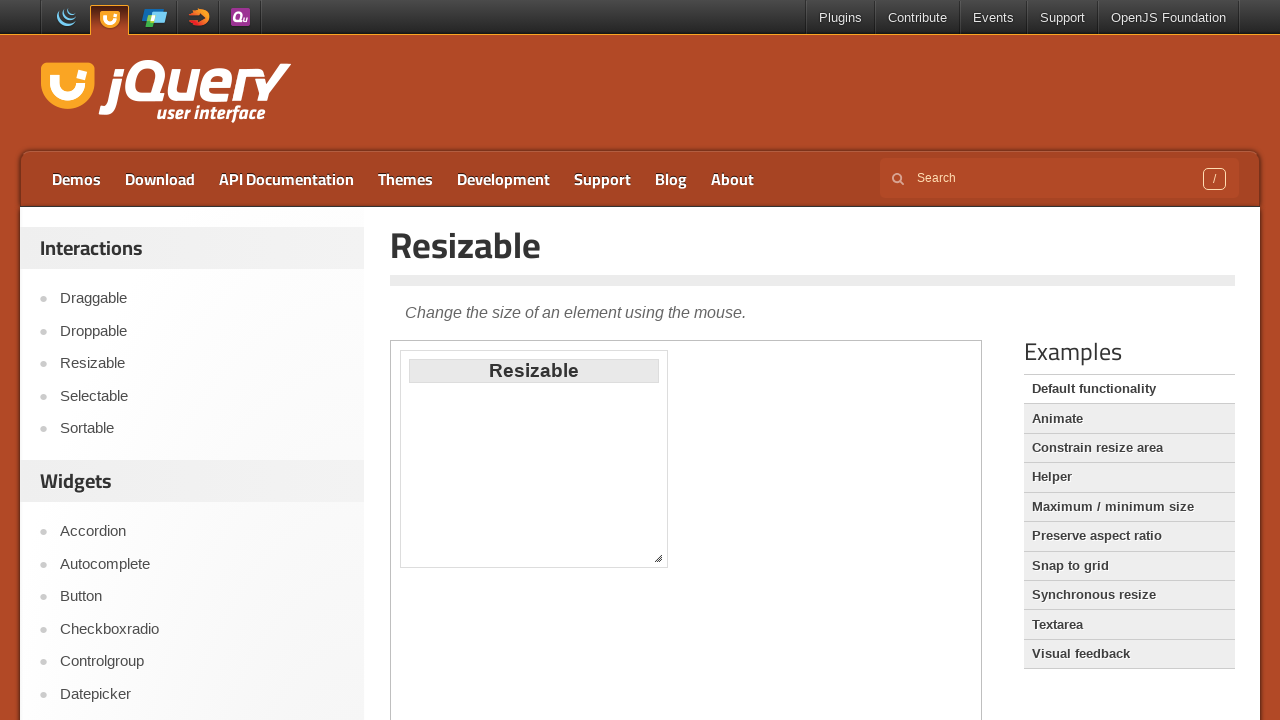